Tests finding and clicking a link by its text (a calculated mathematical value), then fills out a multi-field form with personal information including first name, last name, city, and country, and submits it.

Starting URL: http://suninjuly.github.io/find_link_text

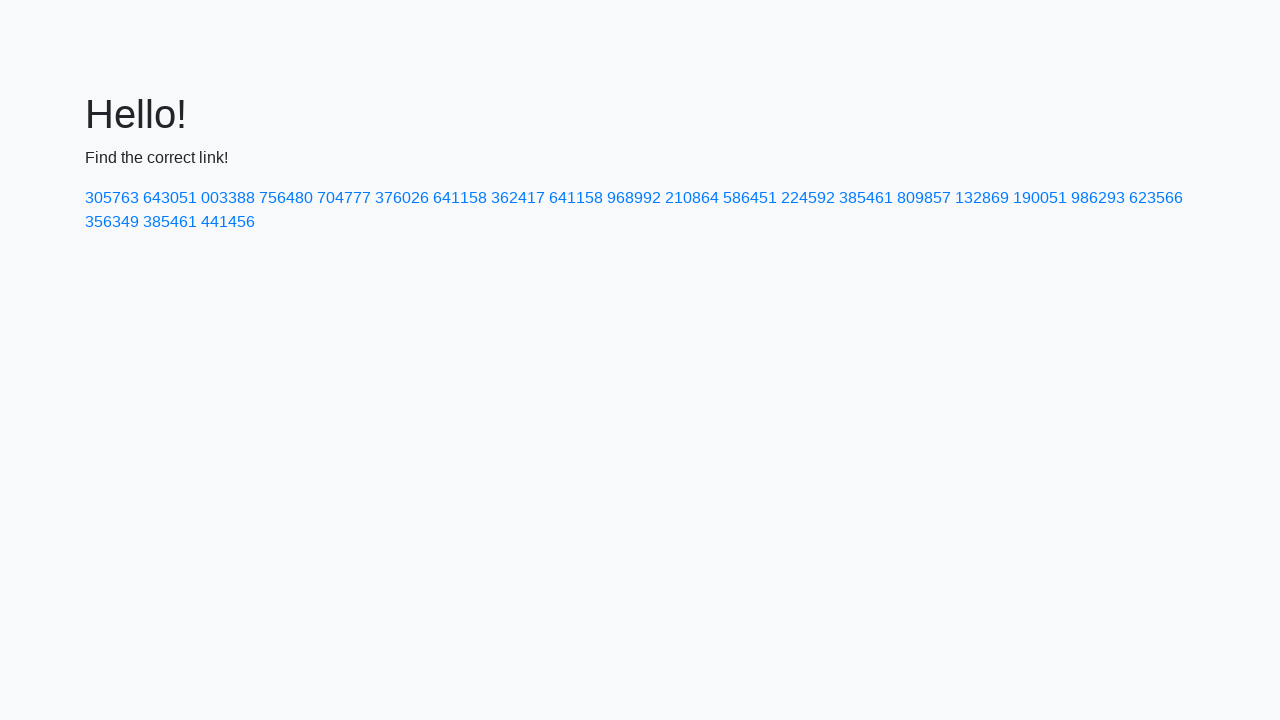

Clicked link with calculated text value '224592' at (808, 198) on a:text('224592')
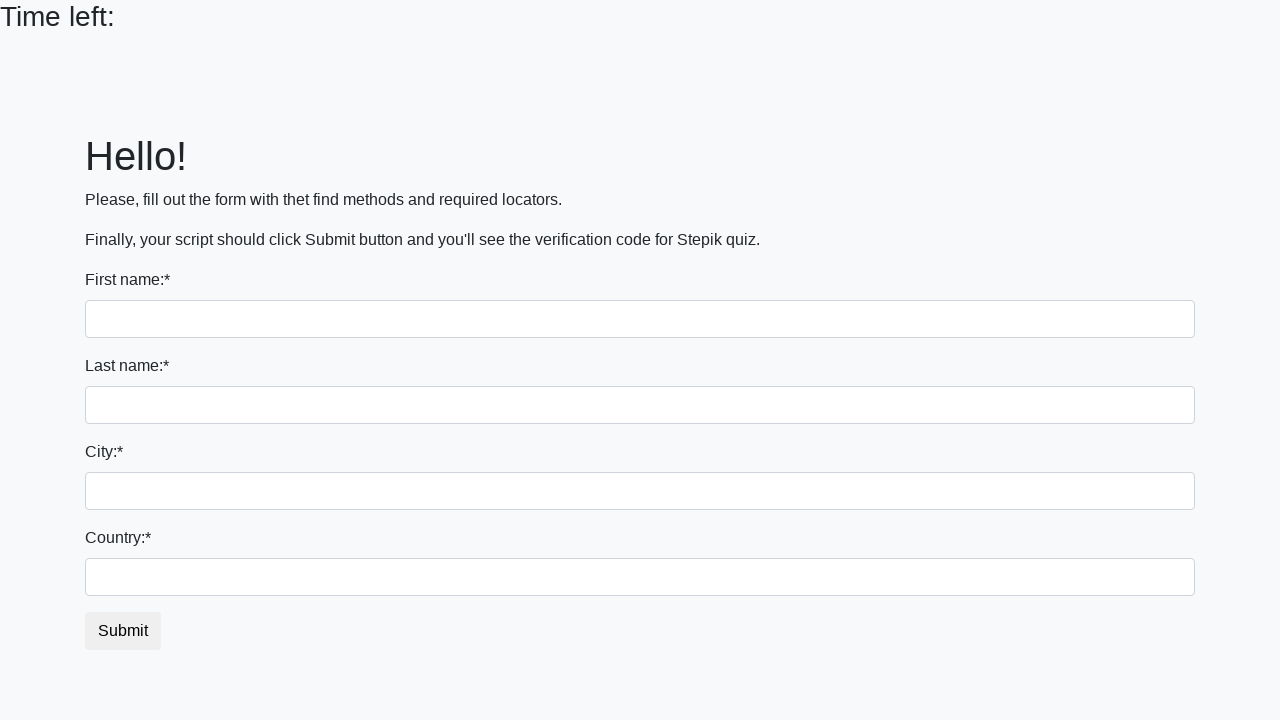

Filled first name field with 'Ivan' on input
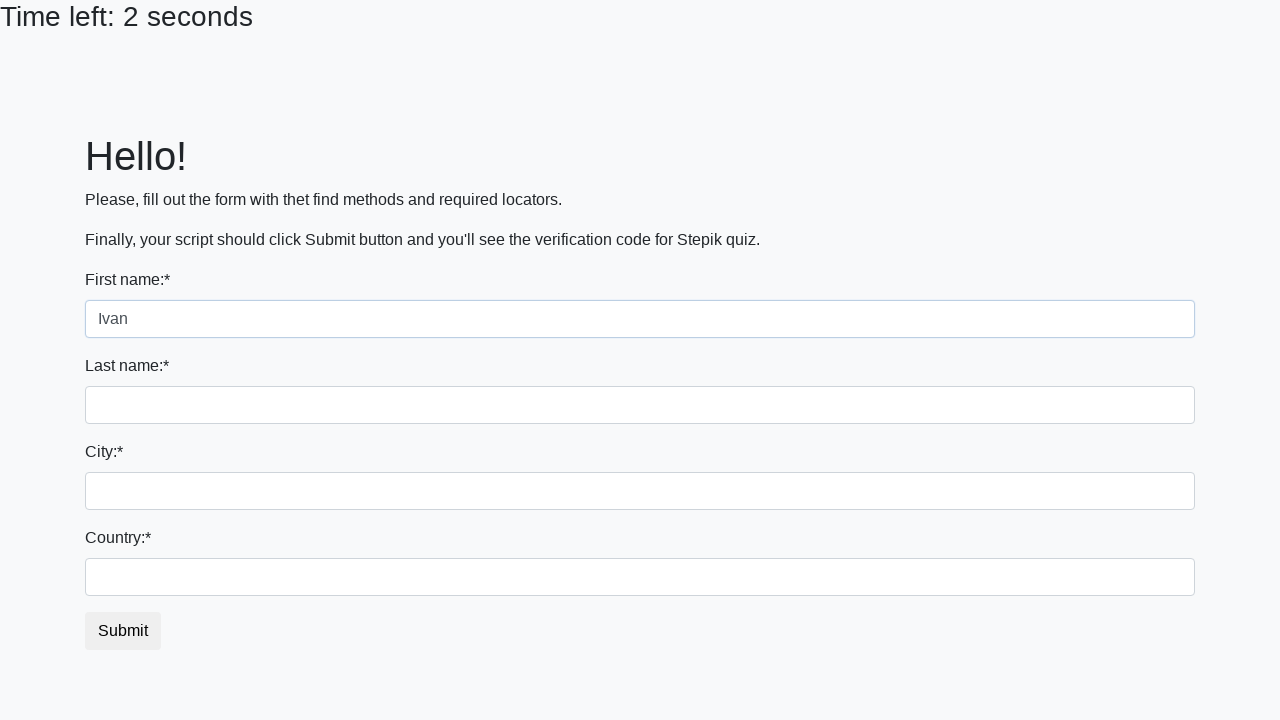

Filled last name field with 'Petrov' on input[name='last_name']
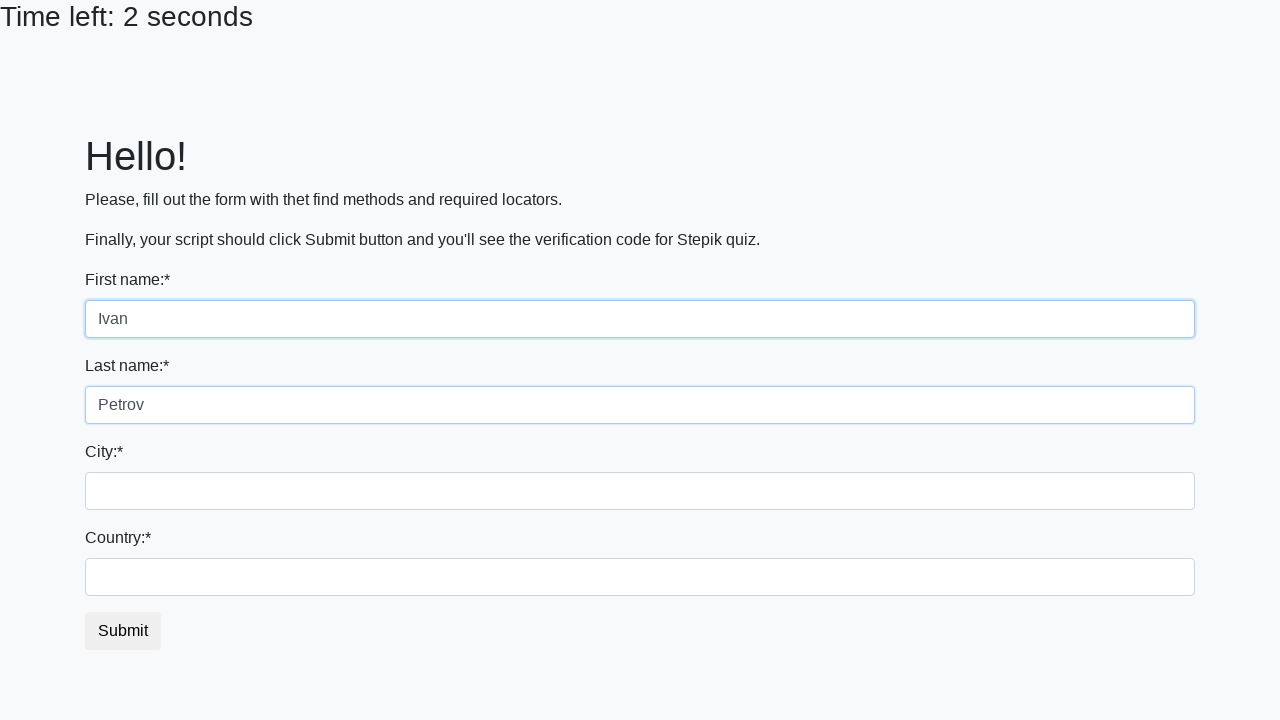

Filled city field with 'Smolensk' on .city
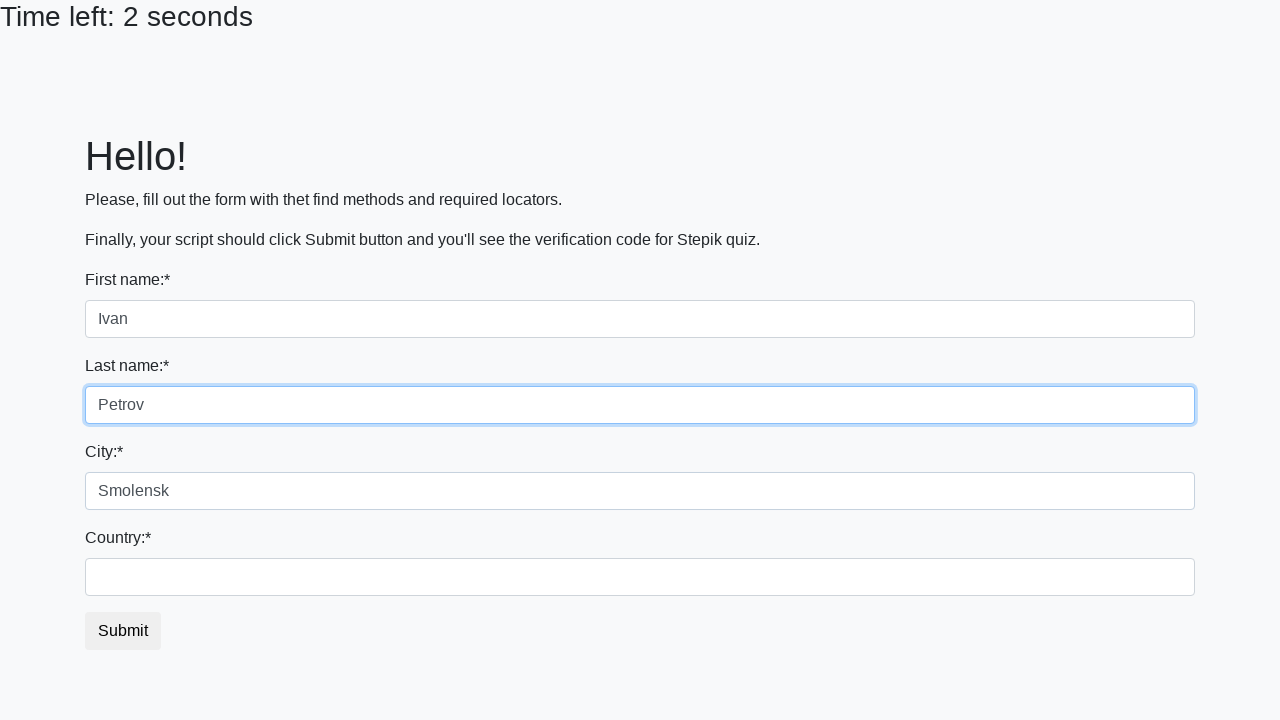

Filled country field with 'Russia' on #country
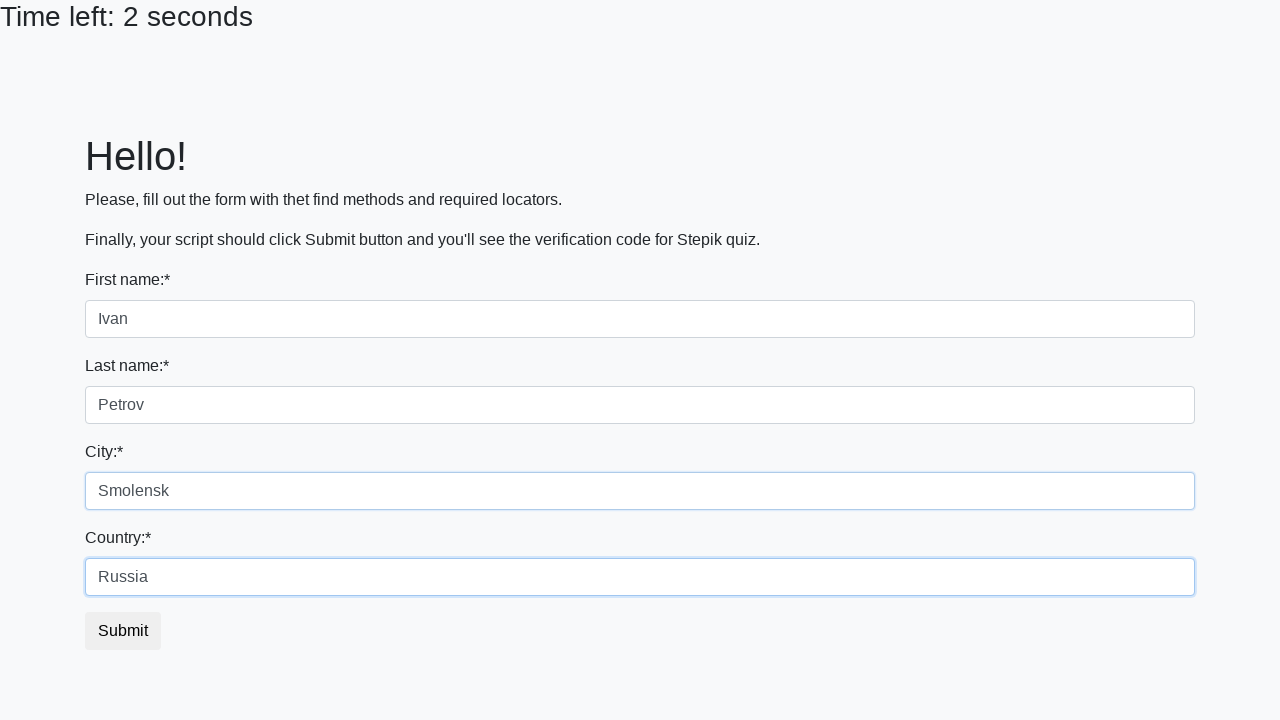

Clicked submit button to complete form submission at (123, 631) on button.btn
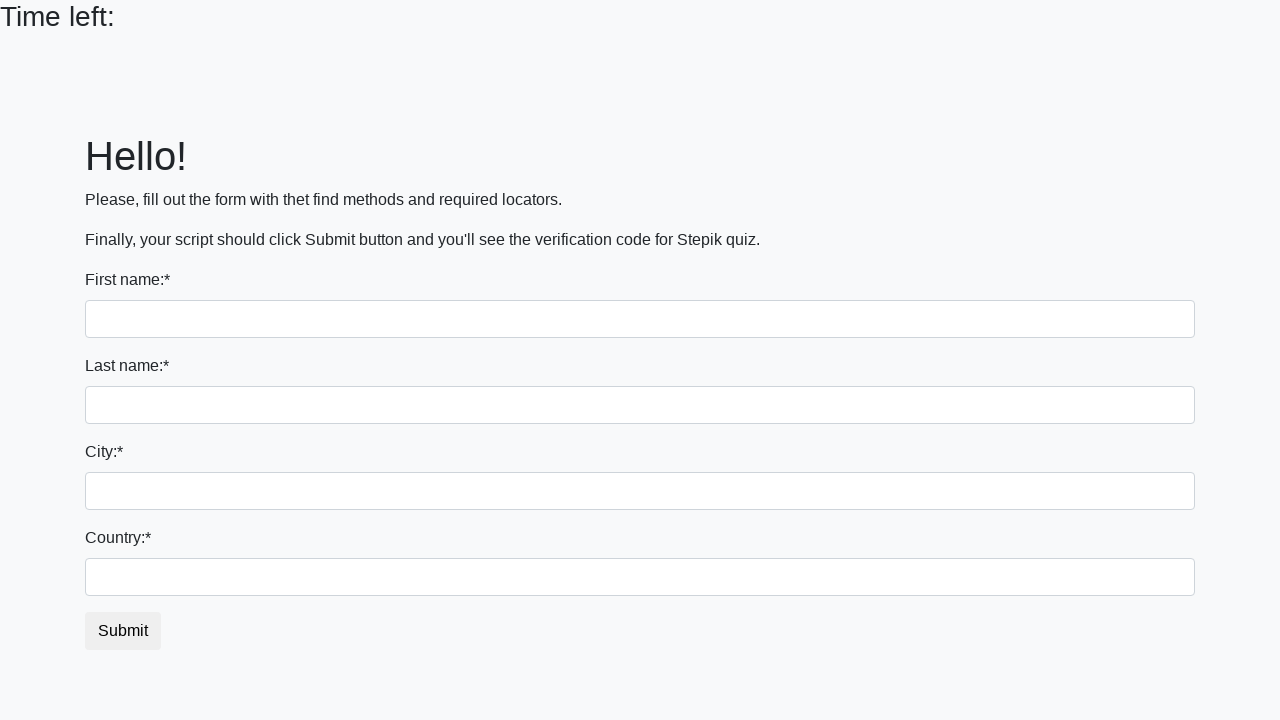

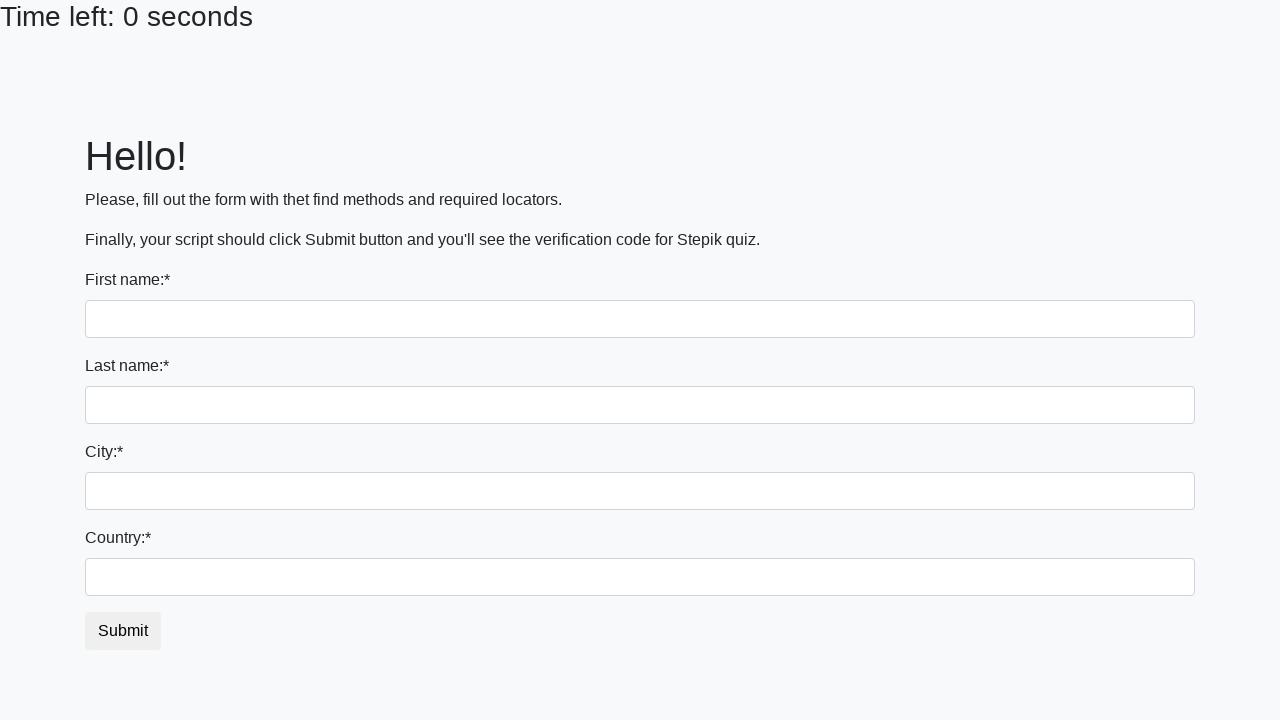